Navigates to a practice page, scrolls to a table, and interacts with table elements to verify their presence

Starting URL: https://rahulshettyacademy.com/AutomationPractice/

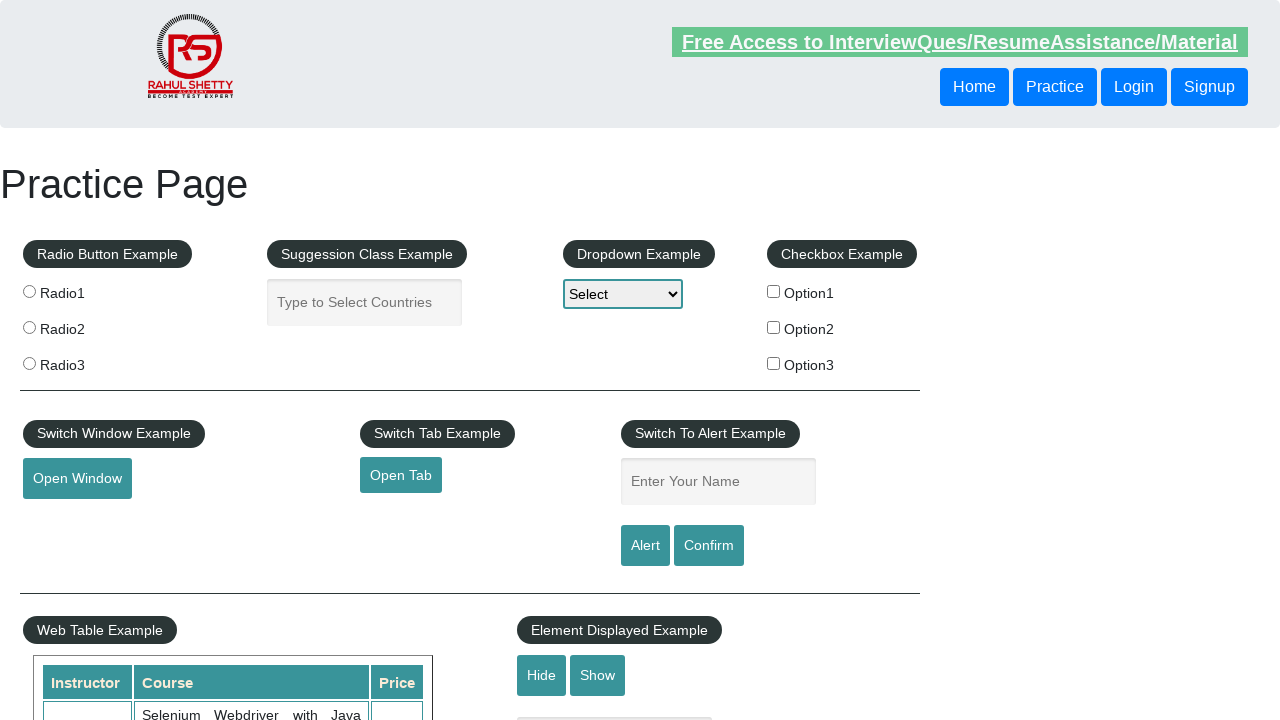

Scrolled down 570 pixels to make table visible
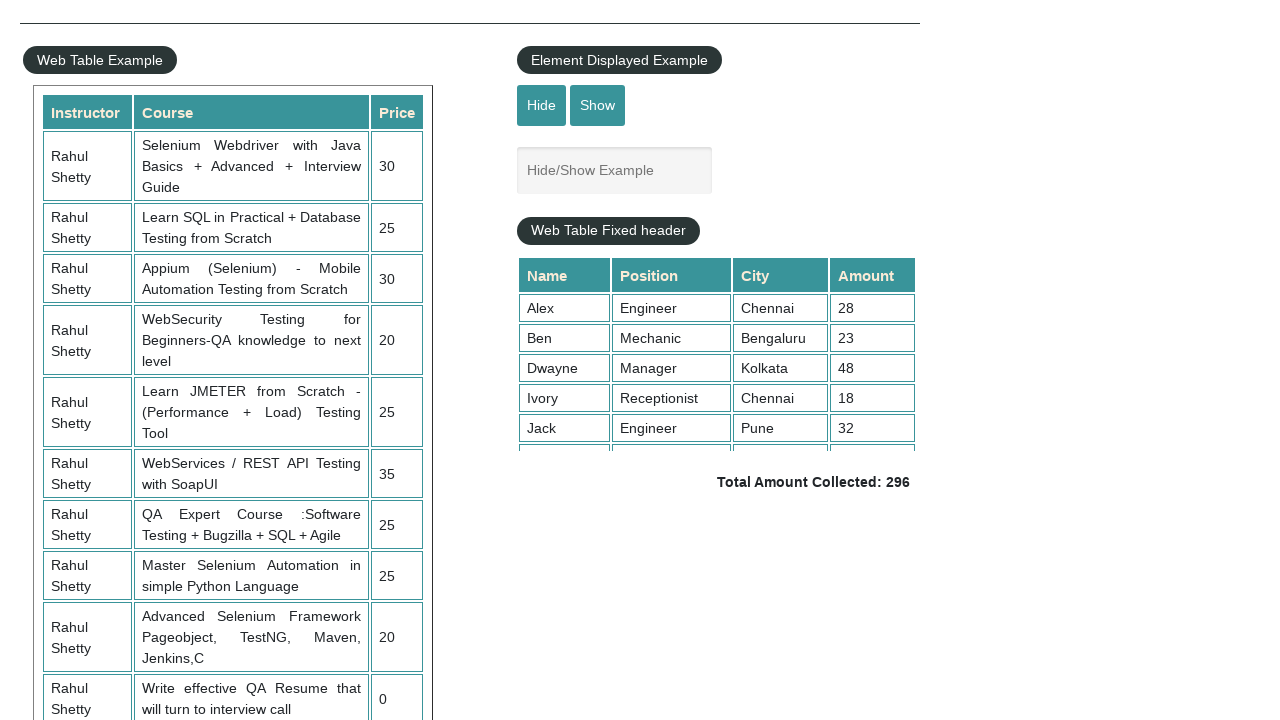

Table with name 'courses' loaded and is visible
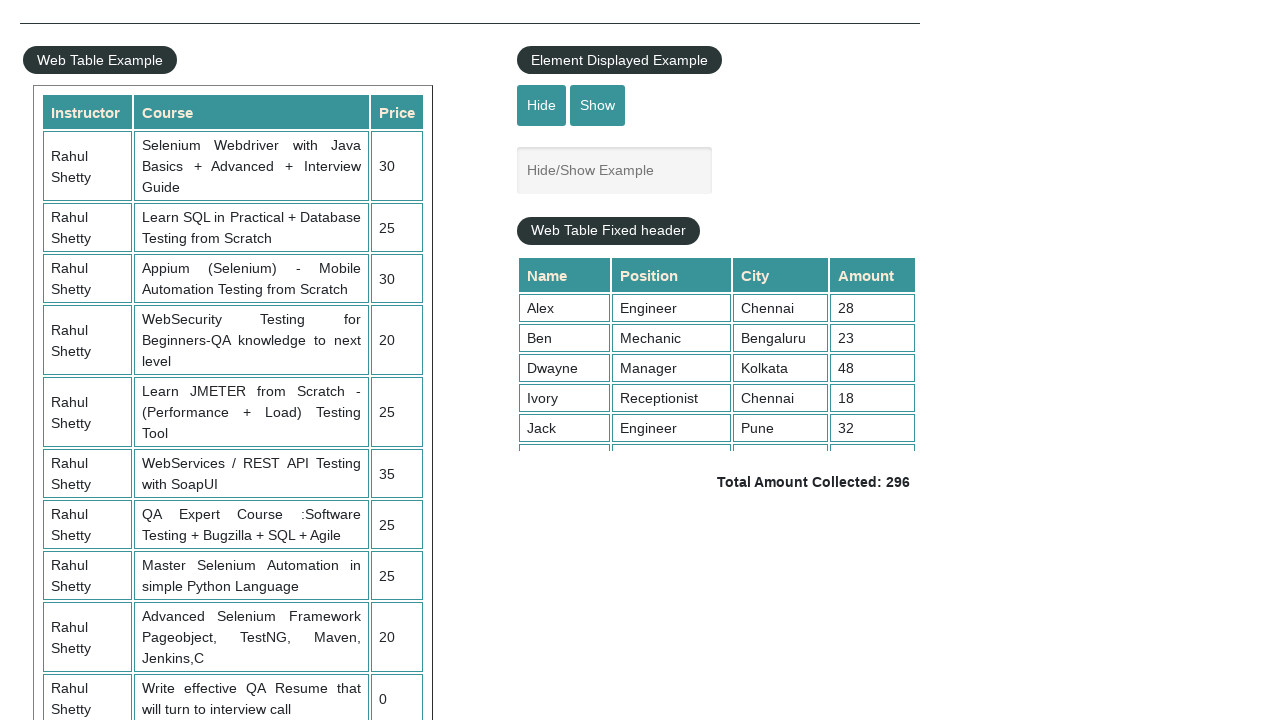

Located table element with name 'courses'
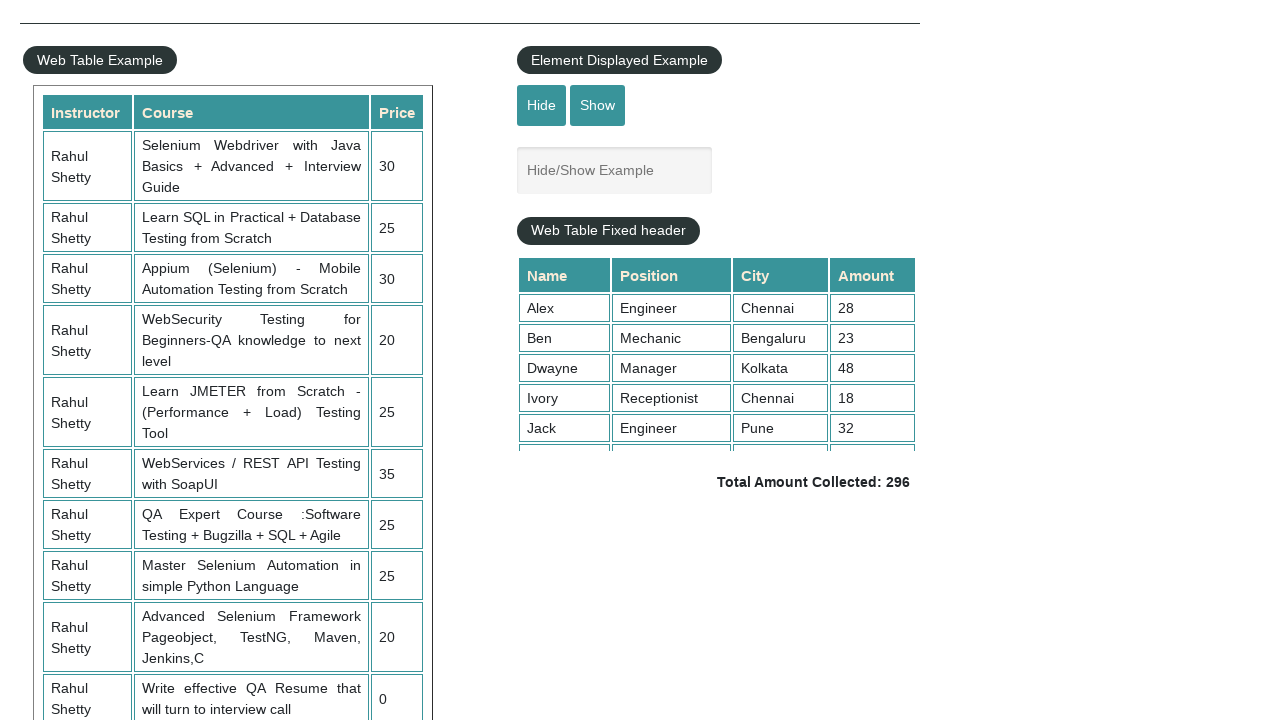

Verified table rows are present
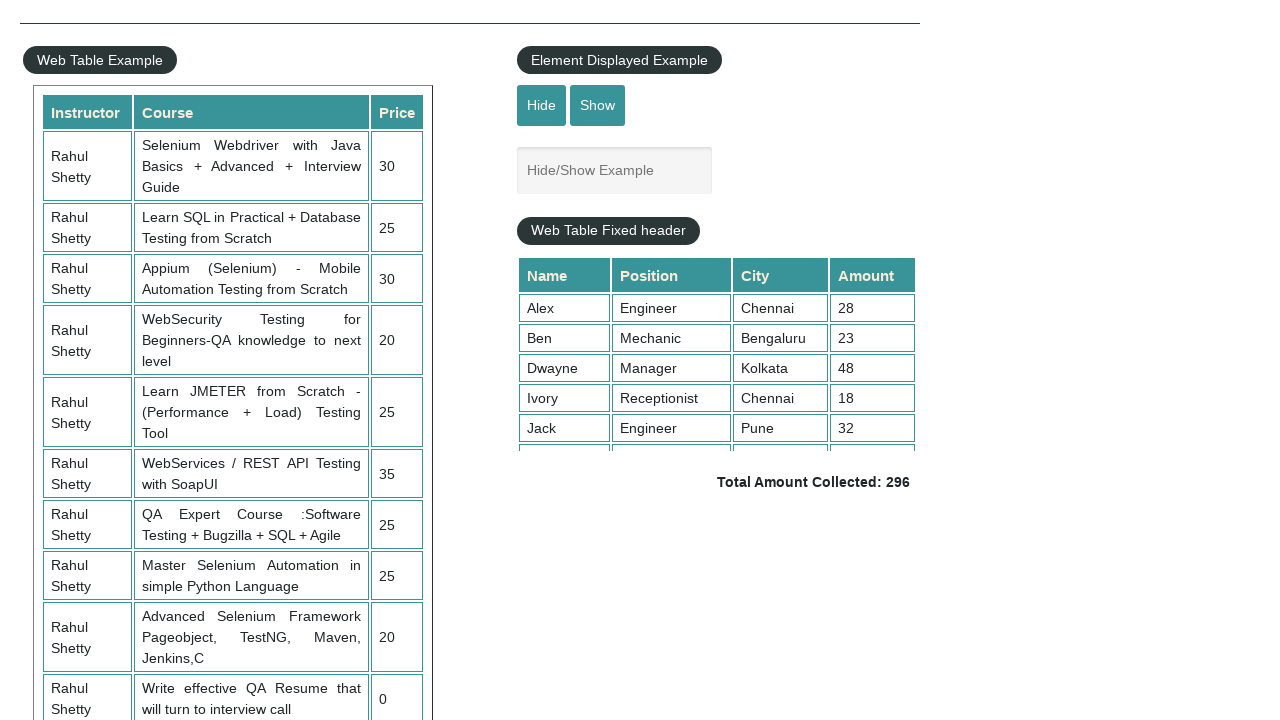

Verified table headers are present
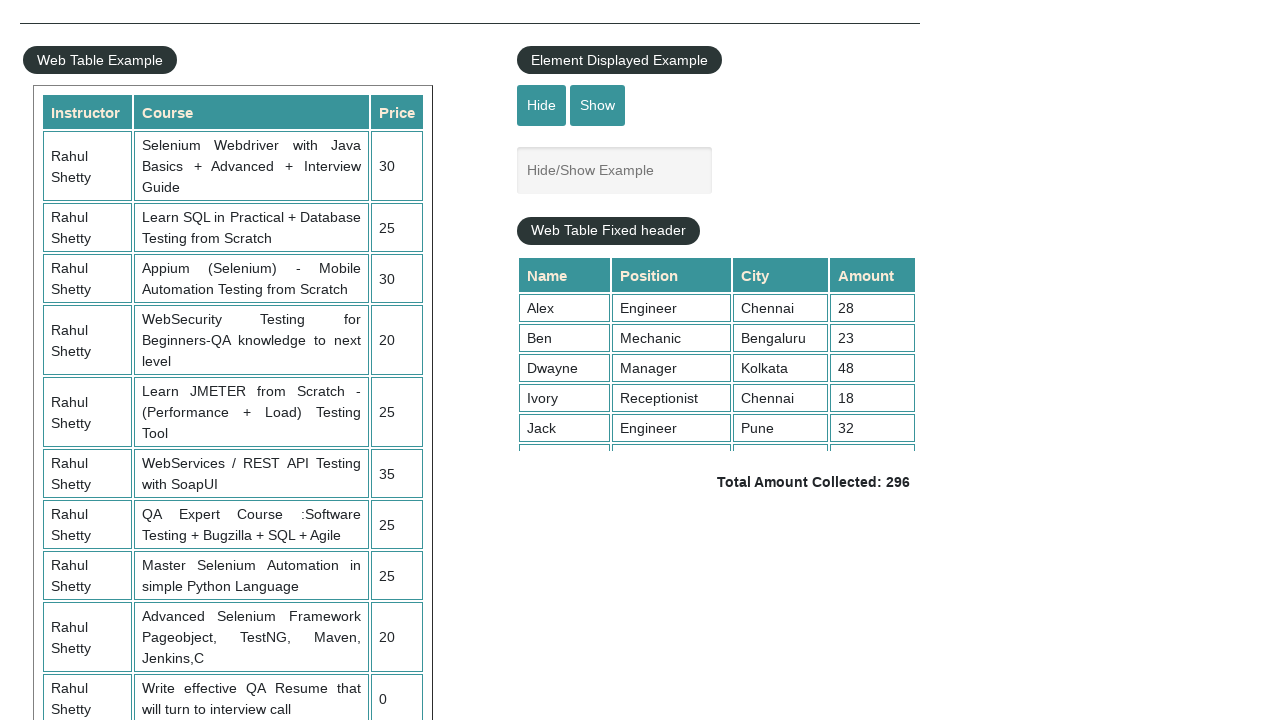

Retrieved text content from third table row
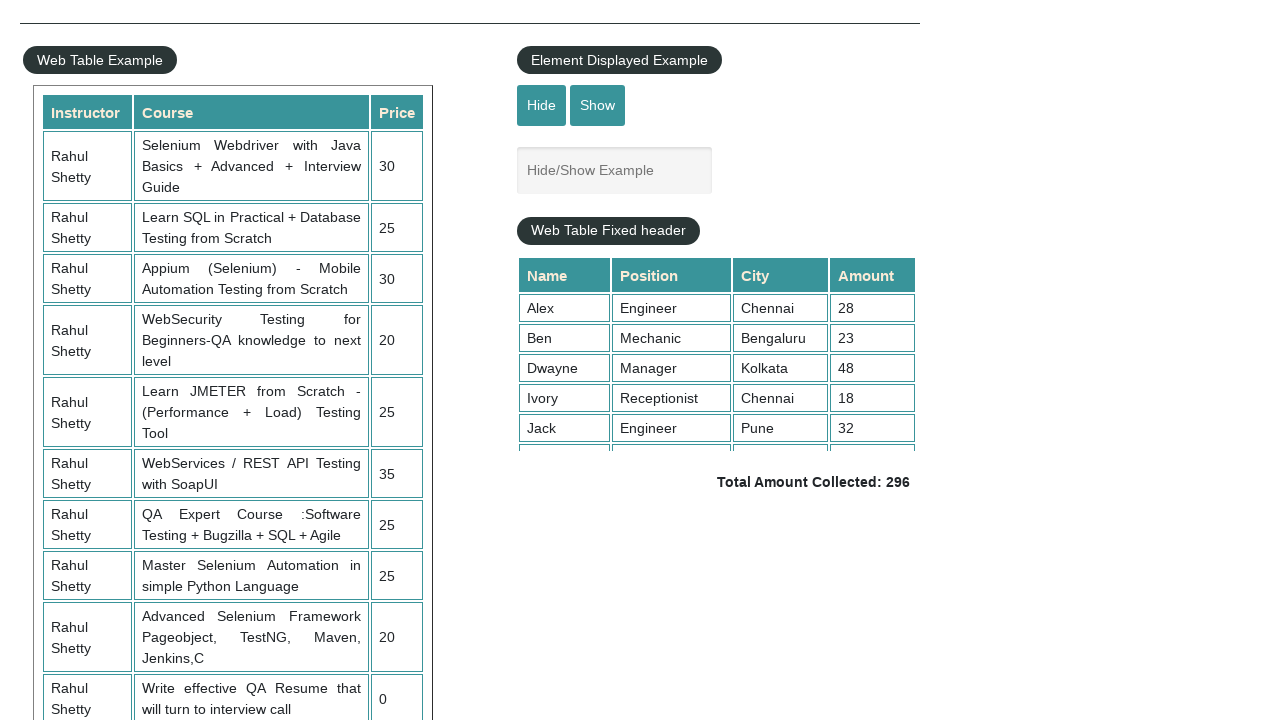

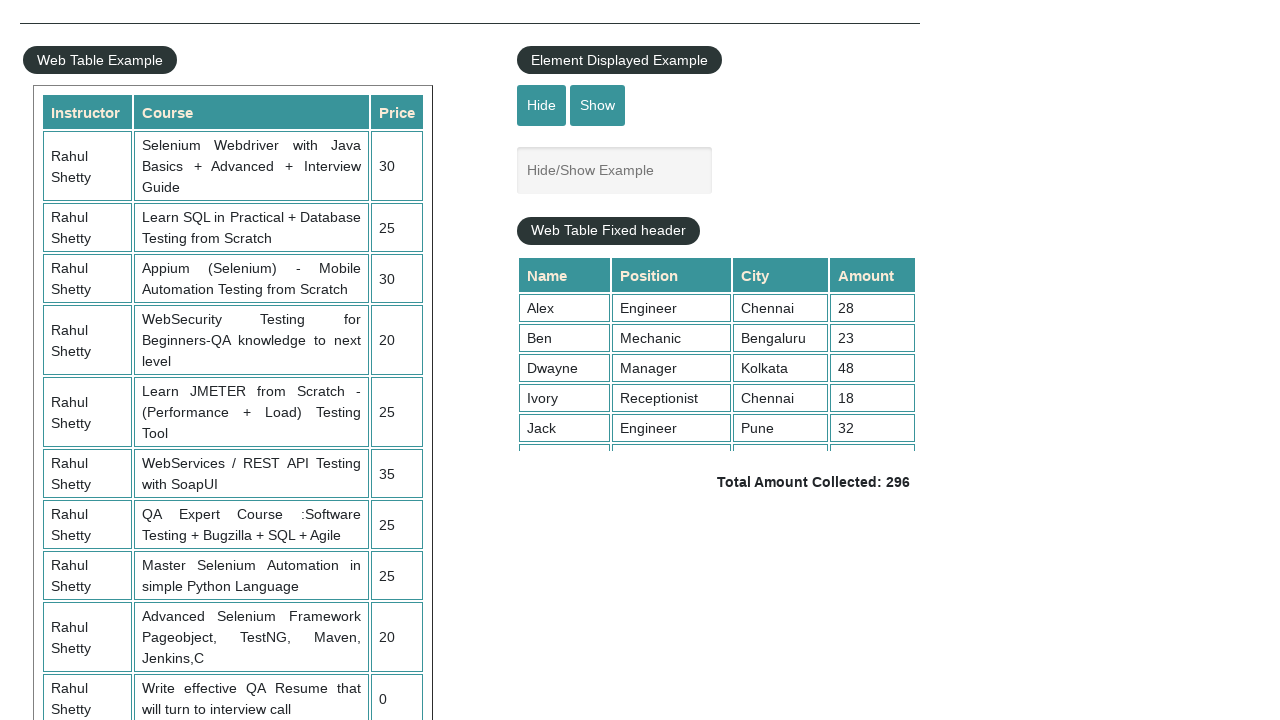